Tests pagination functionality on a Ctrip tourist attraction page by navigating through multiple pages of comments using the "next page" button.

Starting URL: https://you.ctrip.com/sight/feixi2619/20464.html

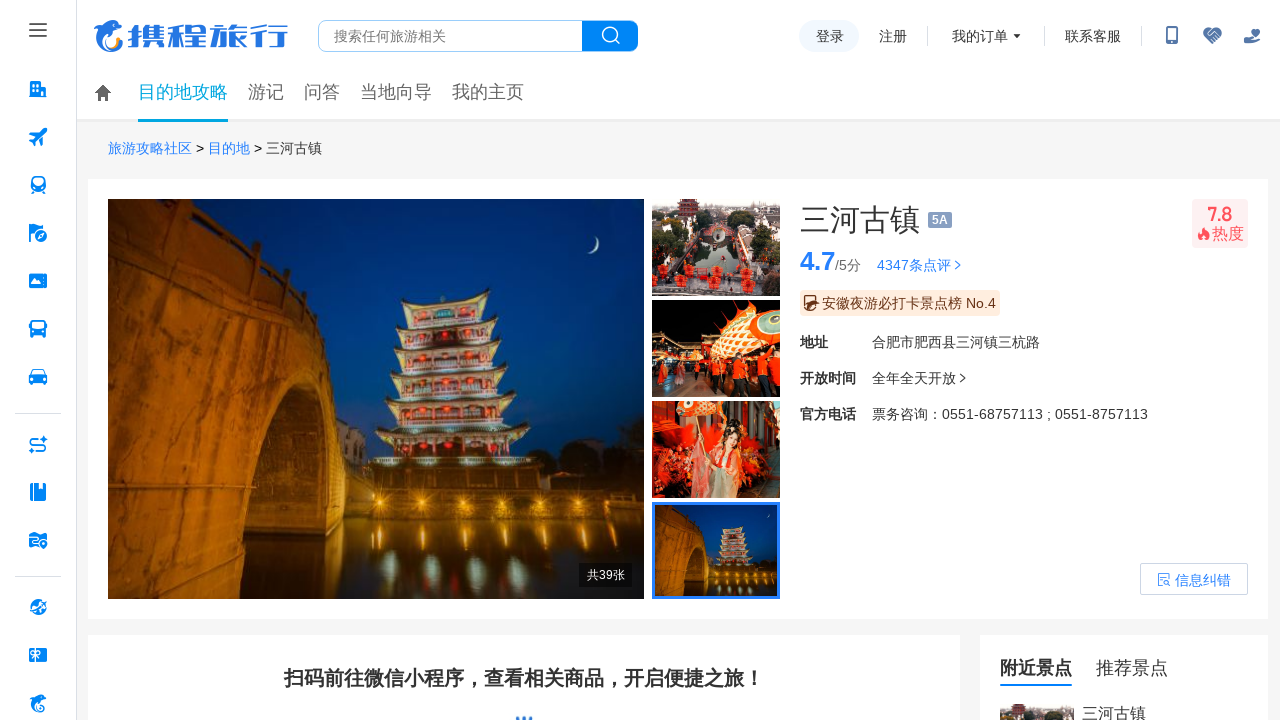

Waited for initial comments to load on the page
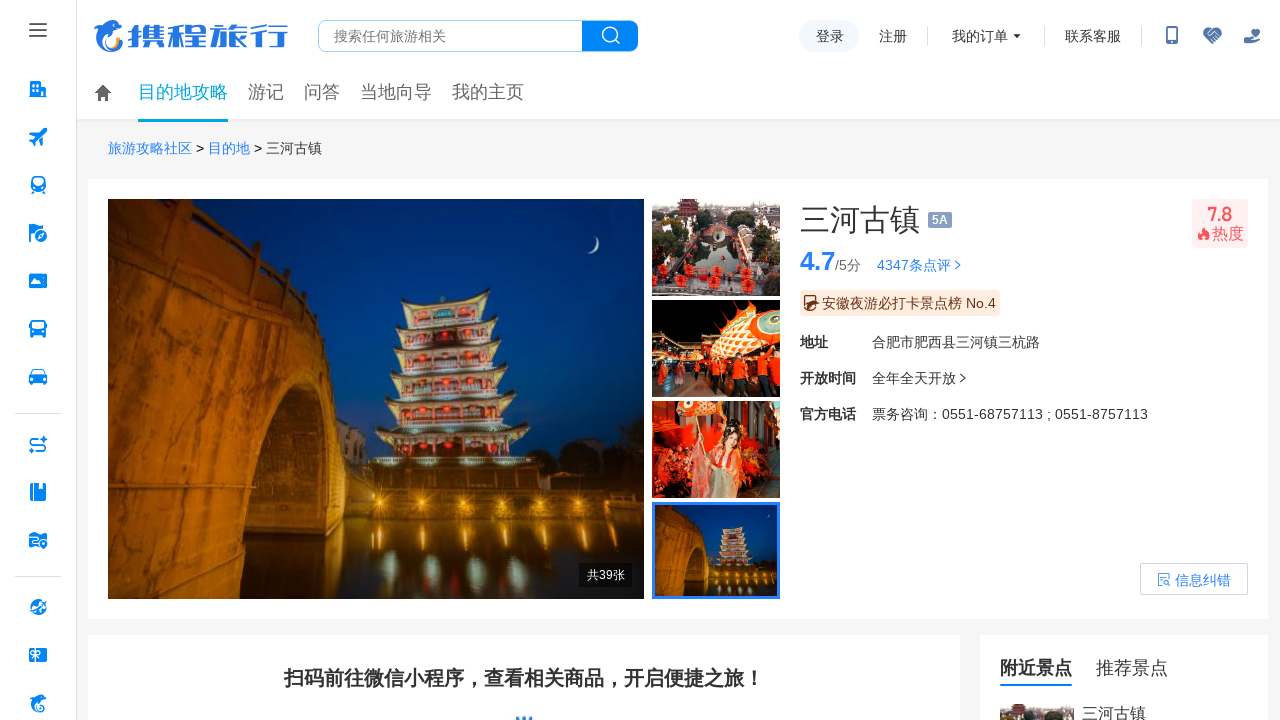

Located comment elements on current page
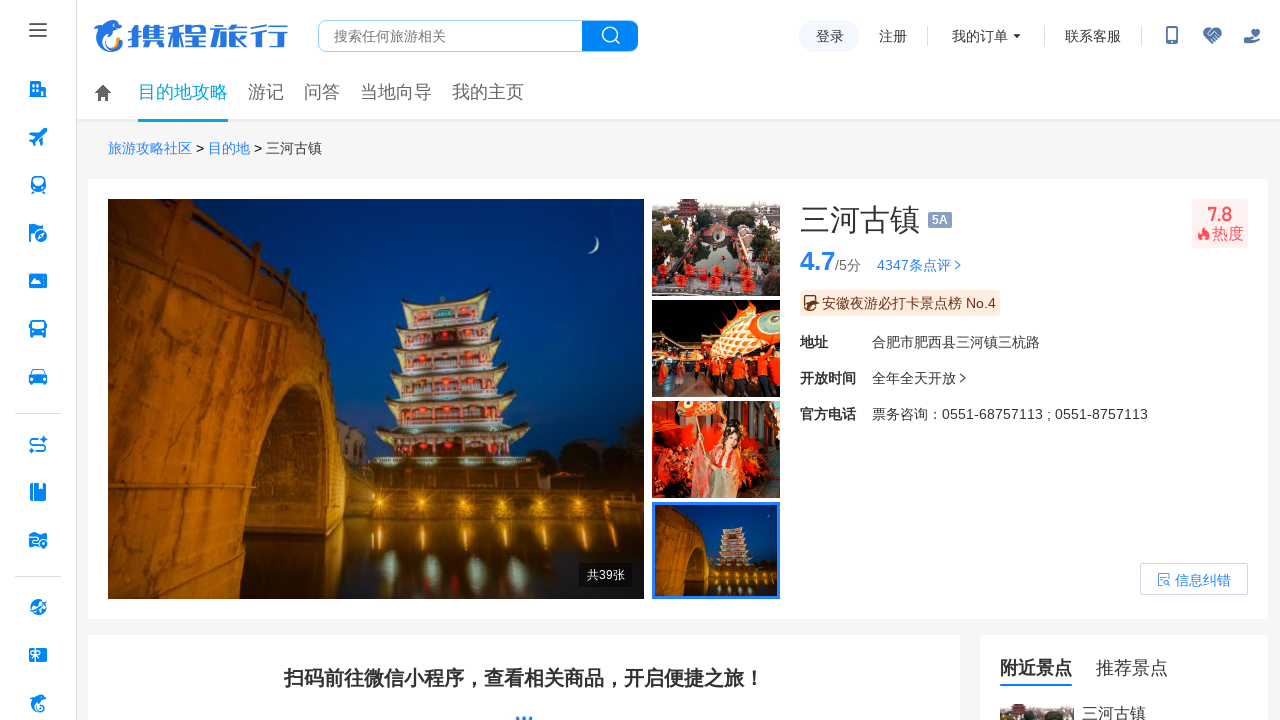

Verified first comment is visible on the page
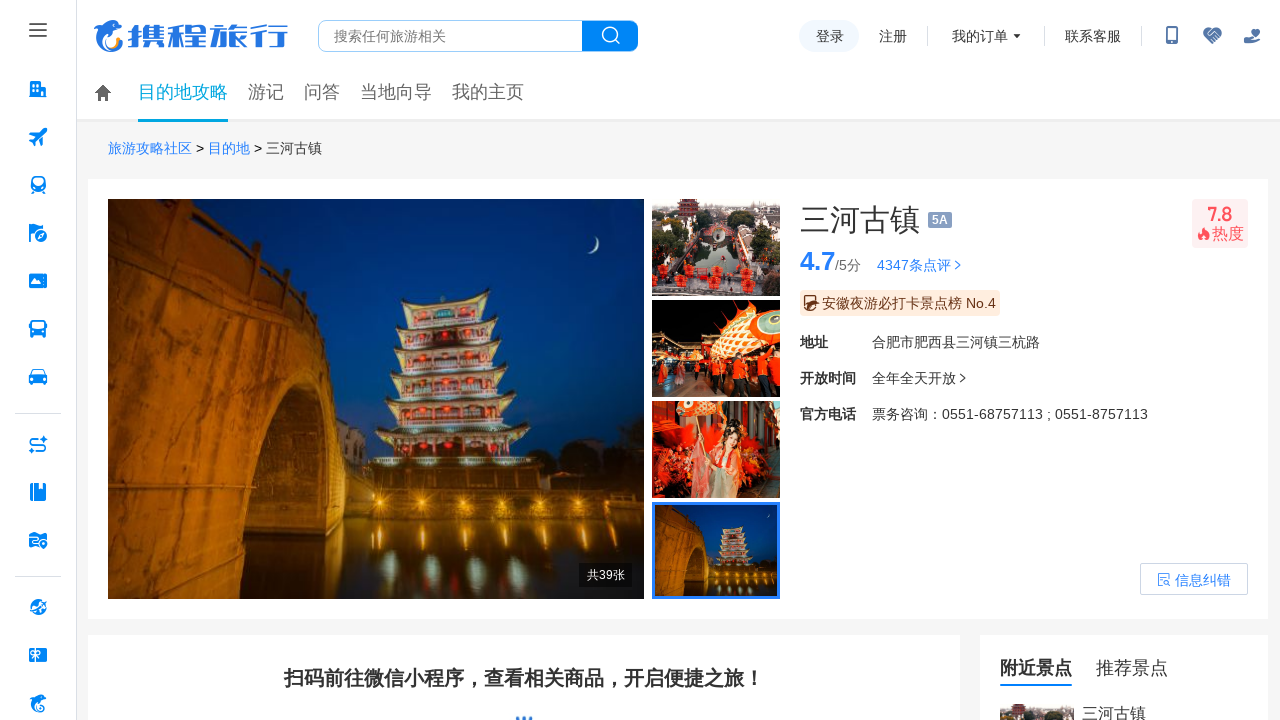

Clicked 'next page' button to navigate to next page of comments at (692, 360) on internal:text="\u4e0b\u4e00\u9875"i
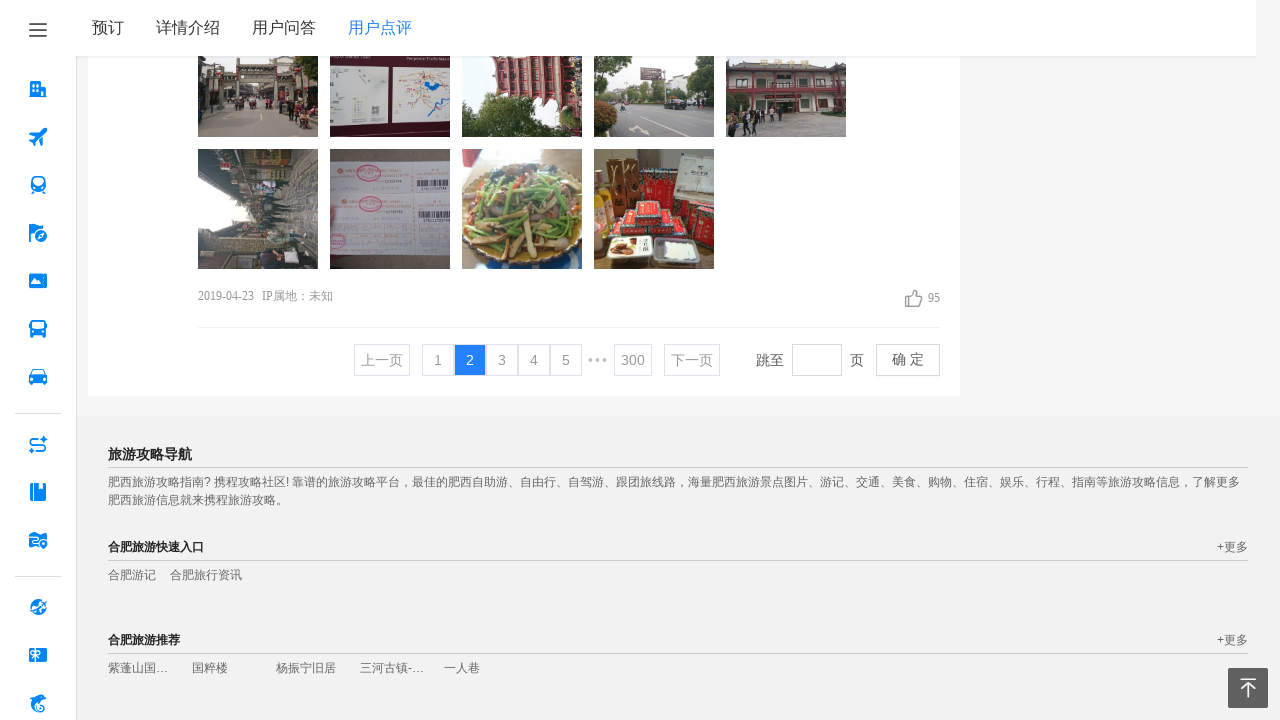

Waited for new comments to load on the next page
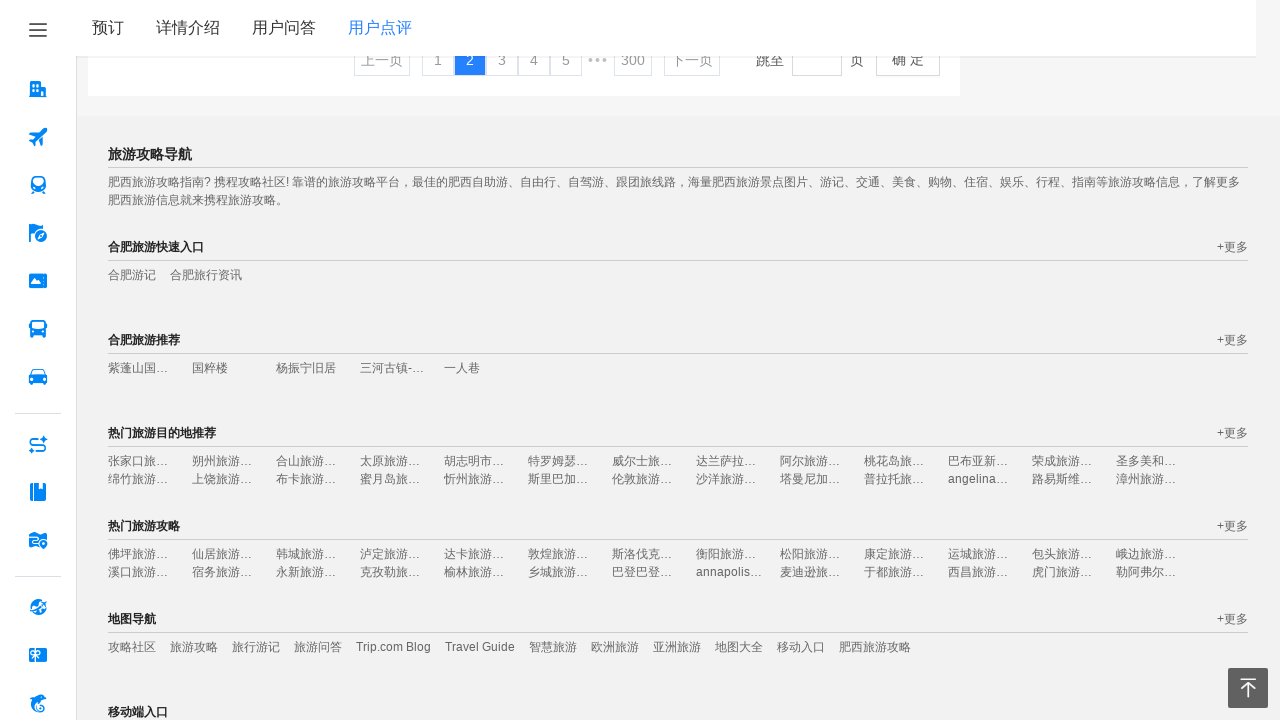

Located comment elements on current page
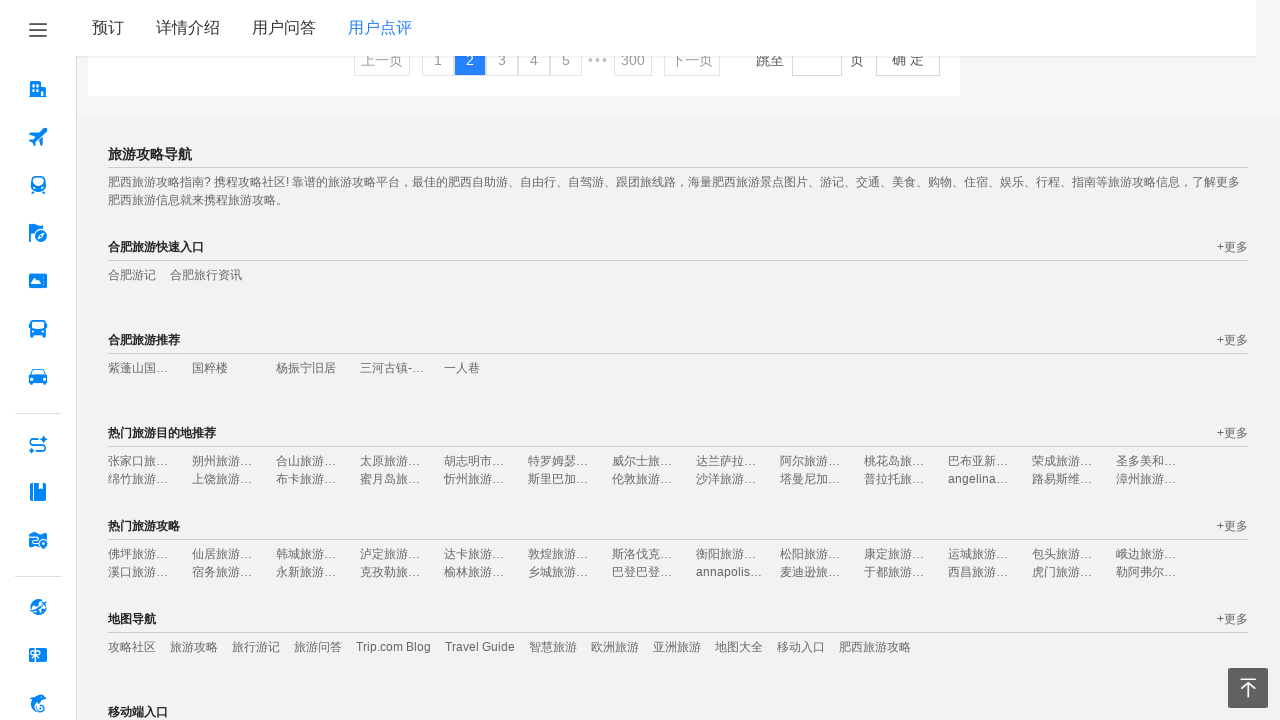

Verified first comment is visible on the page
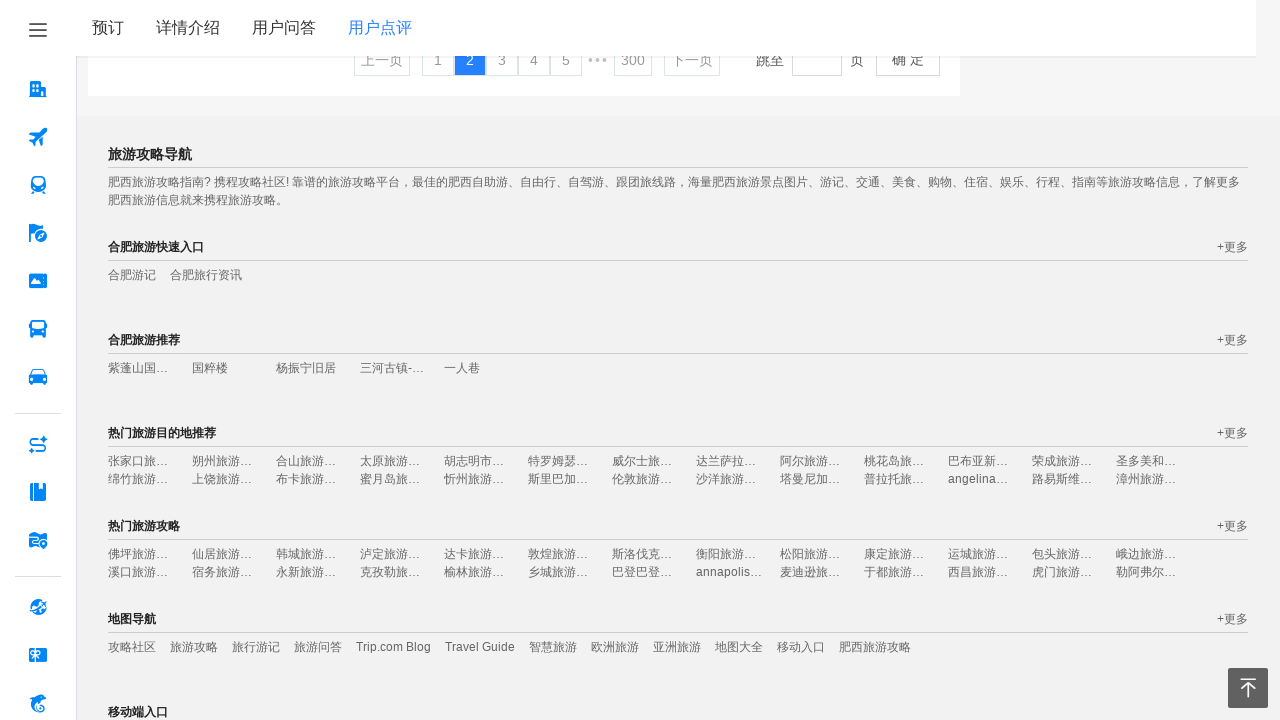

Clicked 'next page' button to navigate to next page of comments at (692, 60) on internal:text="\u4e0b\u4e00\u9875"i
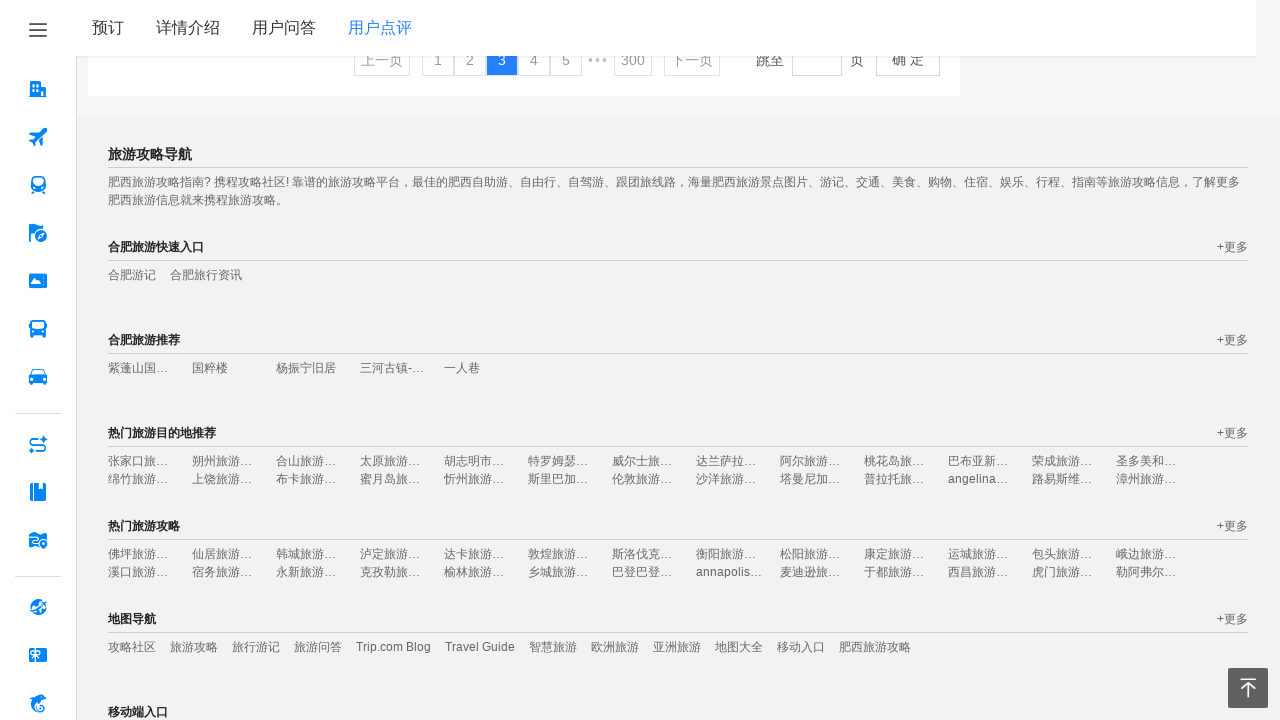

Waited for new comments to load on the next page
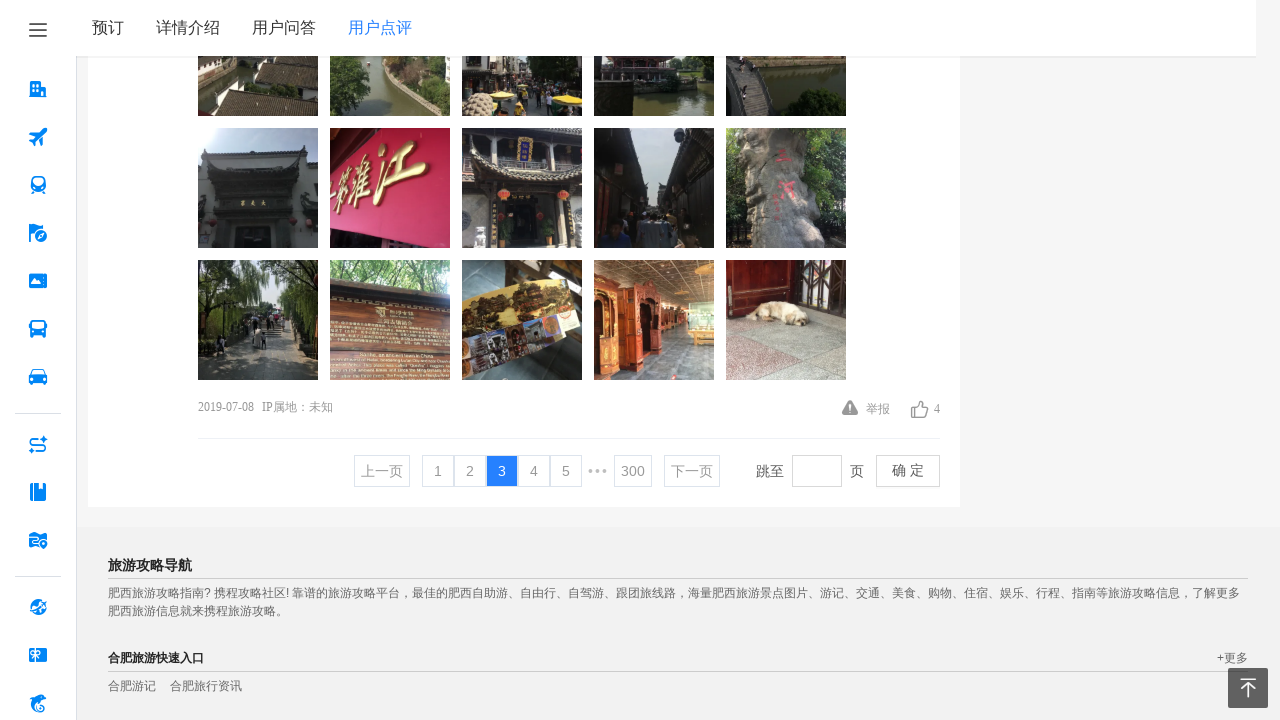

Located comment elements on current page
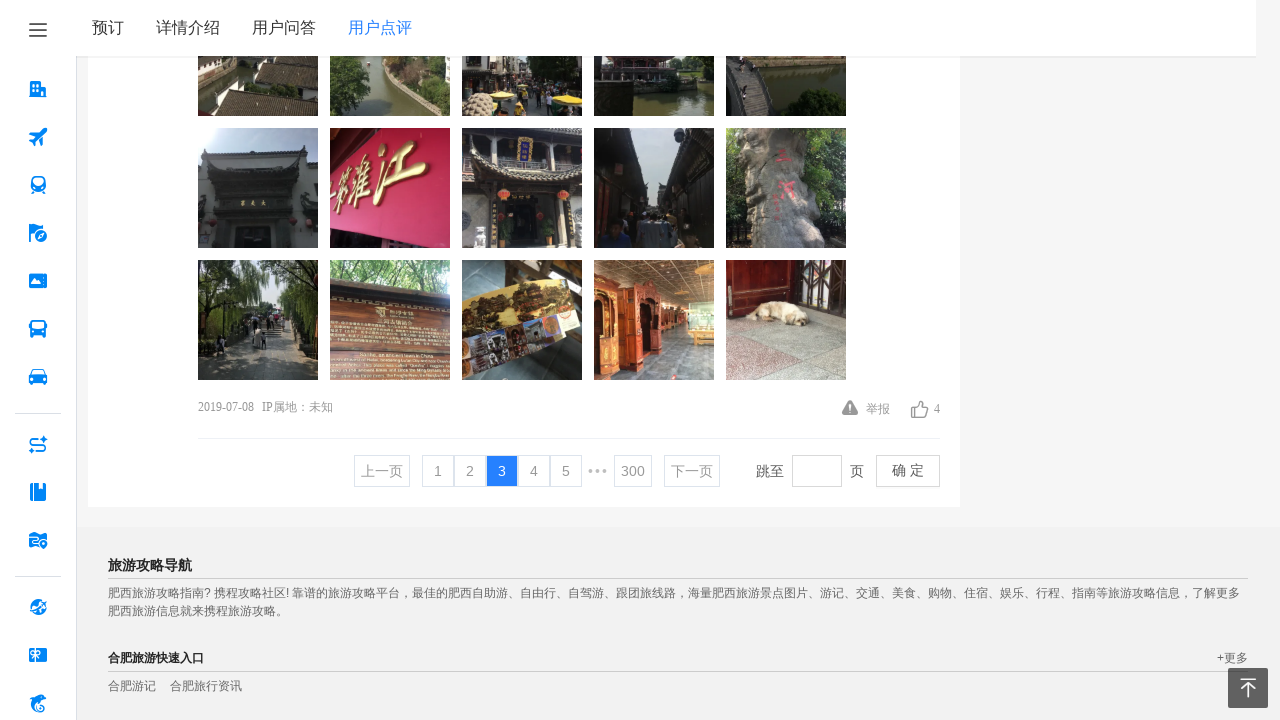

Verified first comment is visible on the page
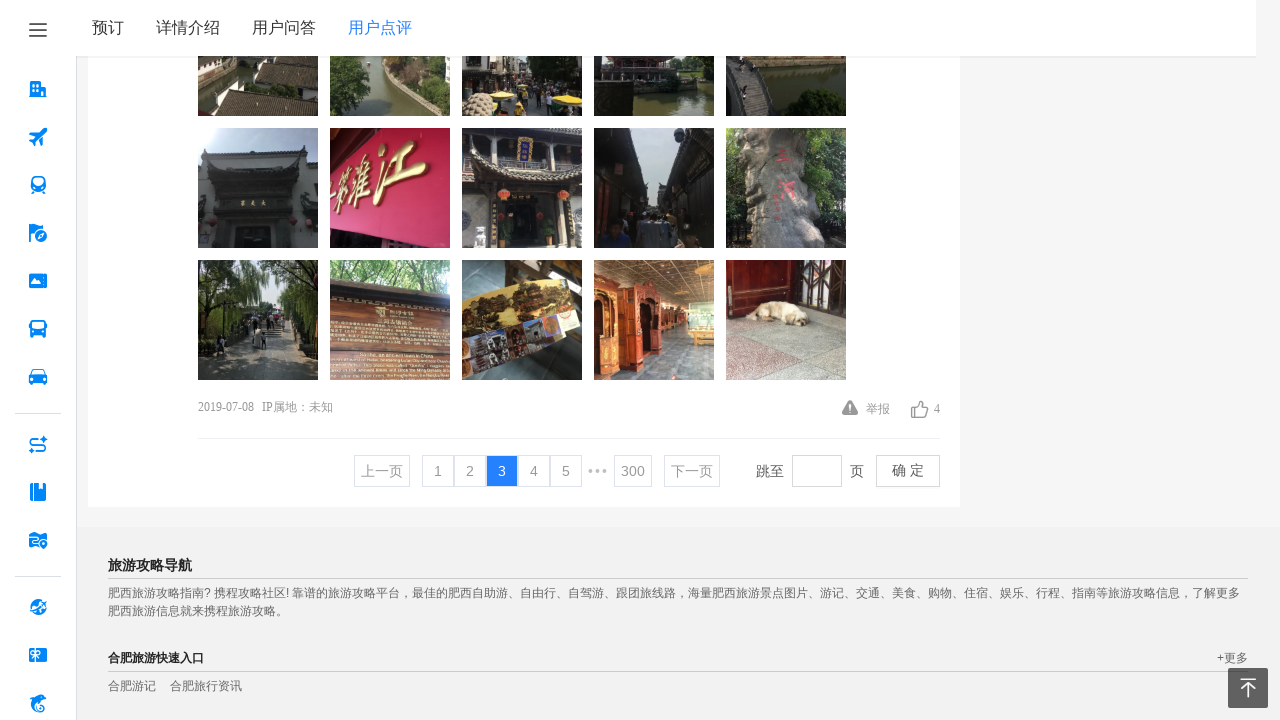

Clicked 'next page' button to navigate to next page of comments at (692, 471) on internal:text="\u4e0b\u4e00\u9875"i
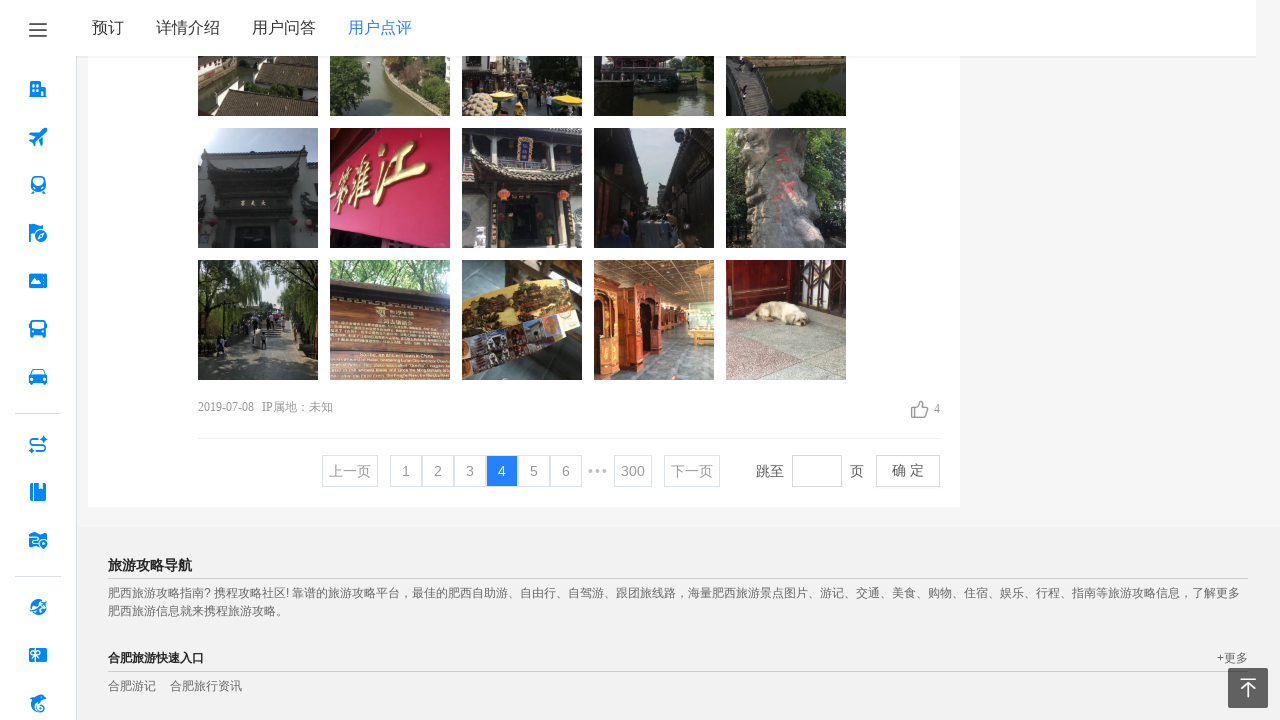

Waited for new comments to load on the next page
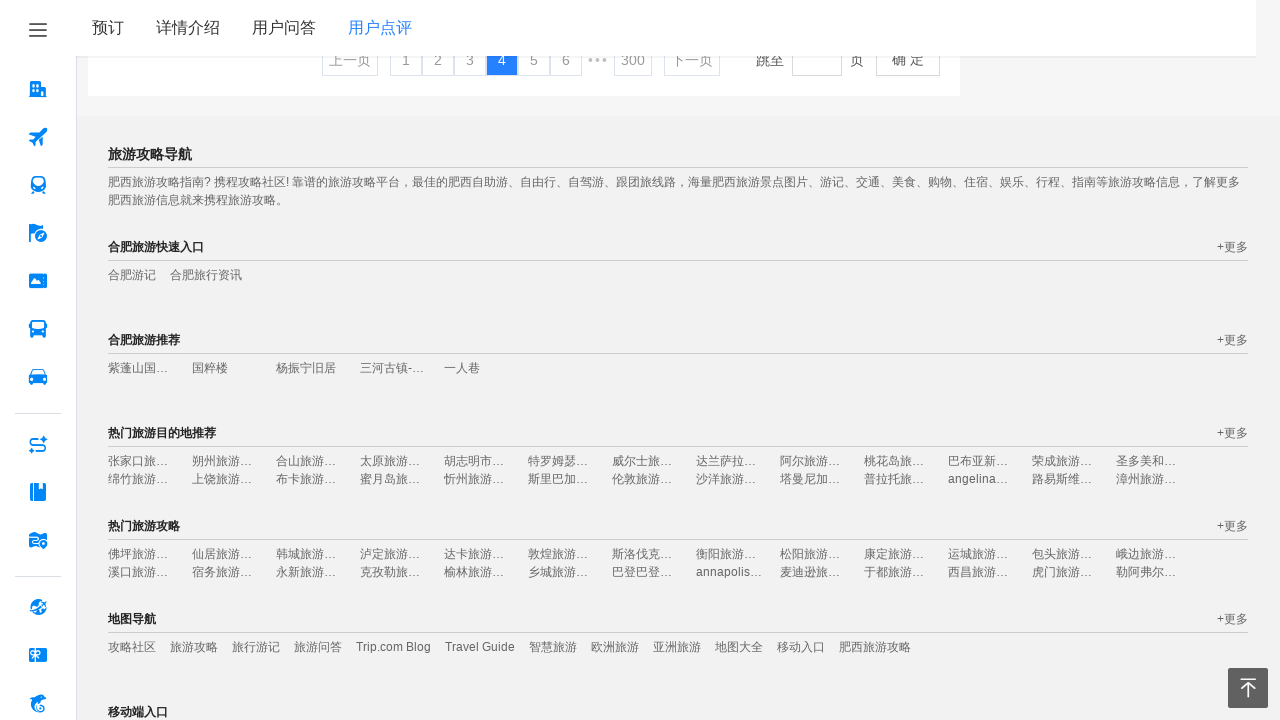

Located comment elements on current page
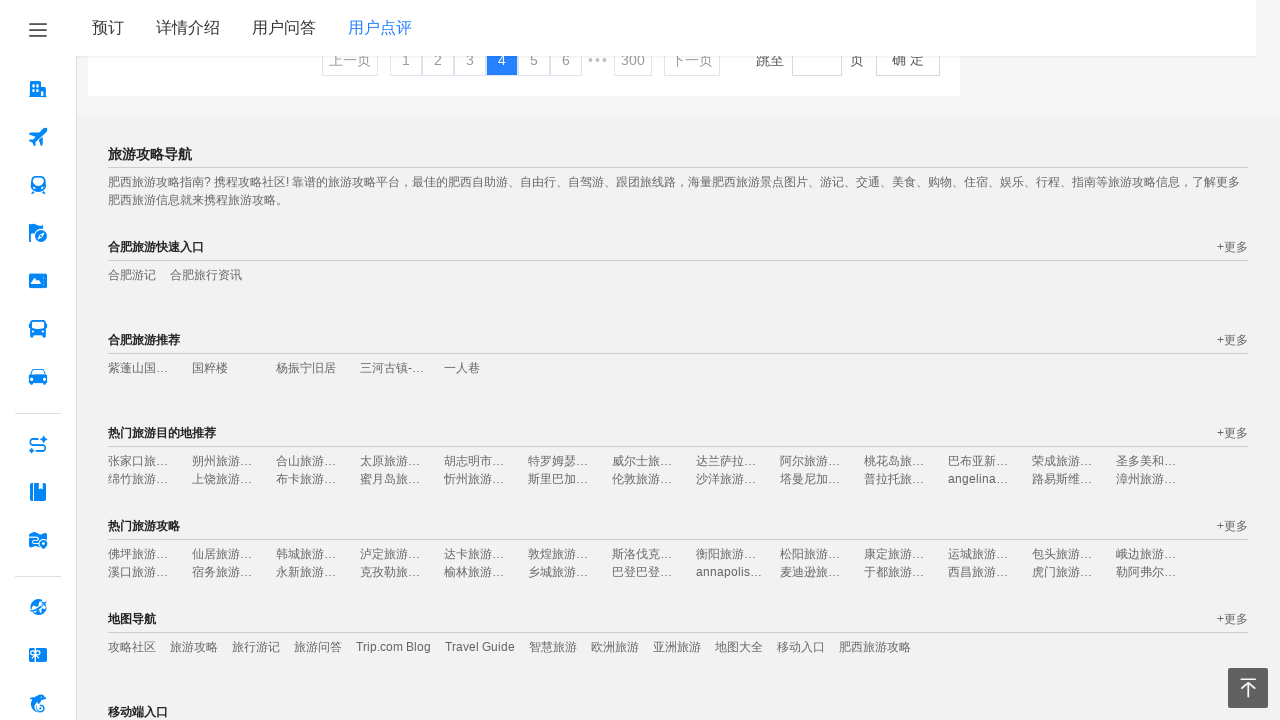

Verified first comment is visible on the page
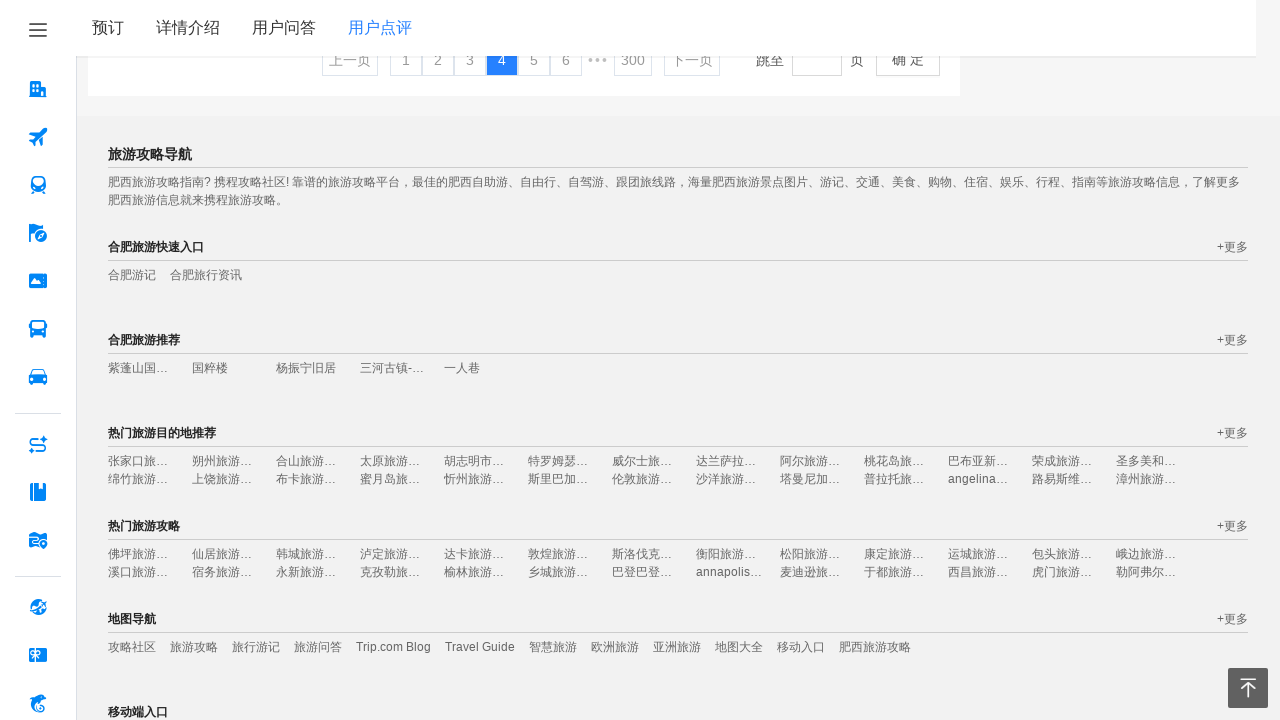

Clicked 'next page' button to navigate to next page of comments at (692, 60) on internal:text="\u4e0b\u4e00\u9875"i
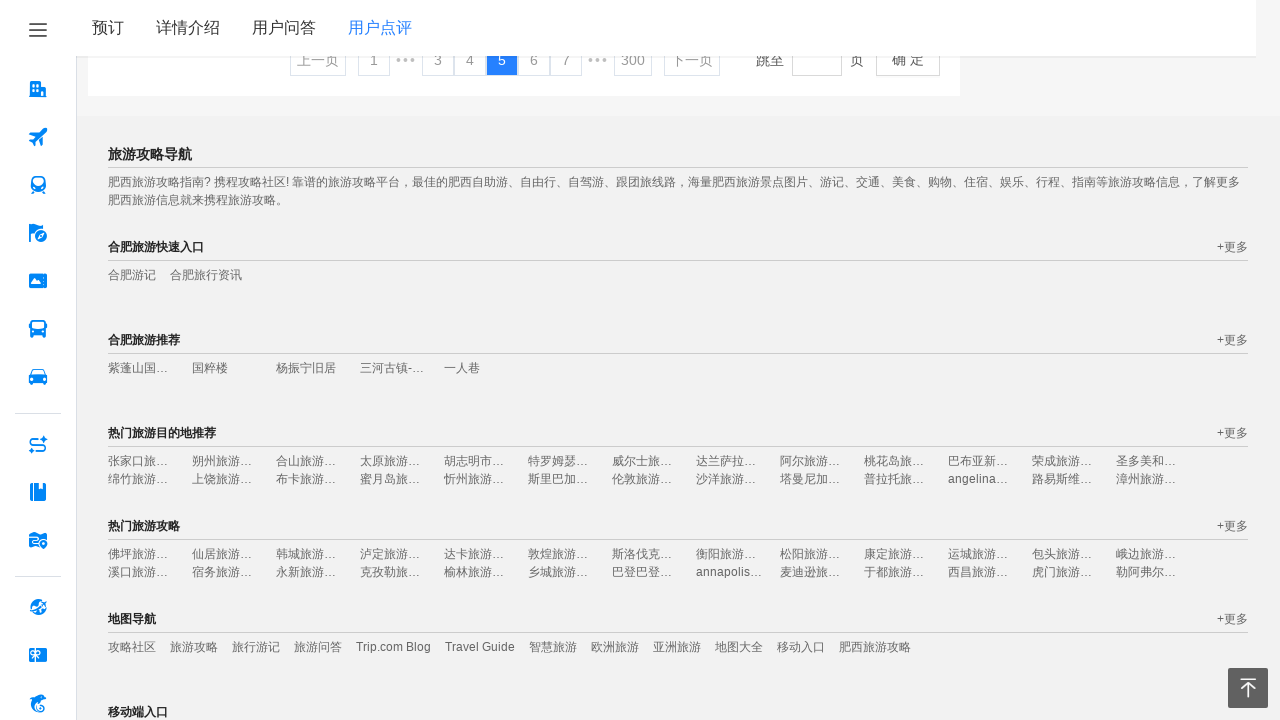

Waited for new comments to load on the next page
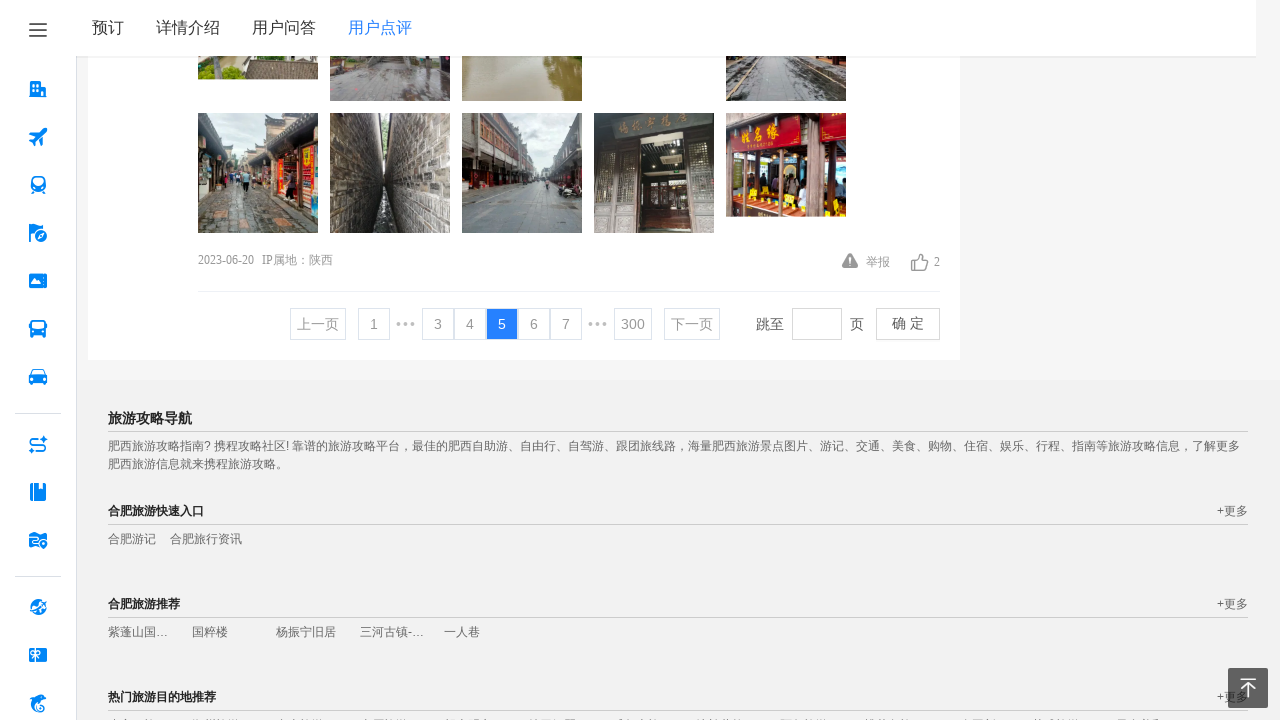

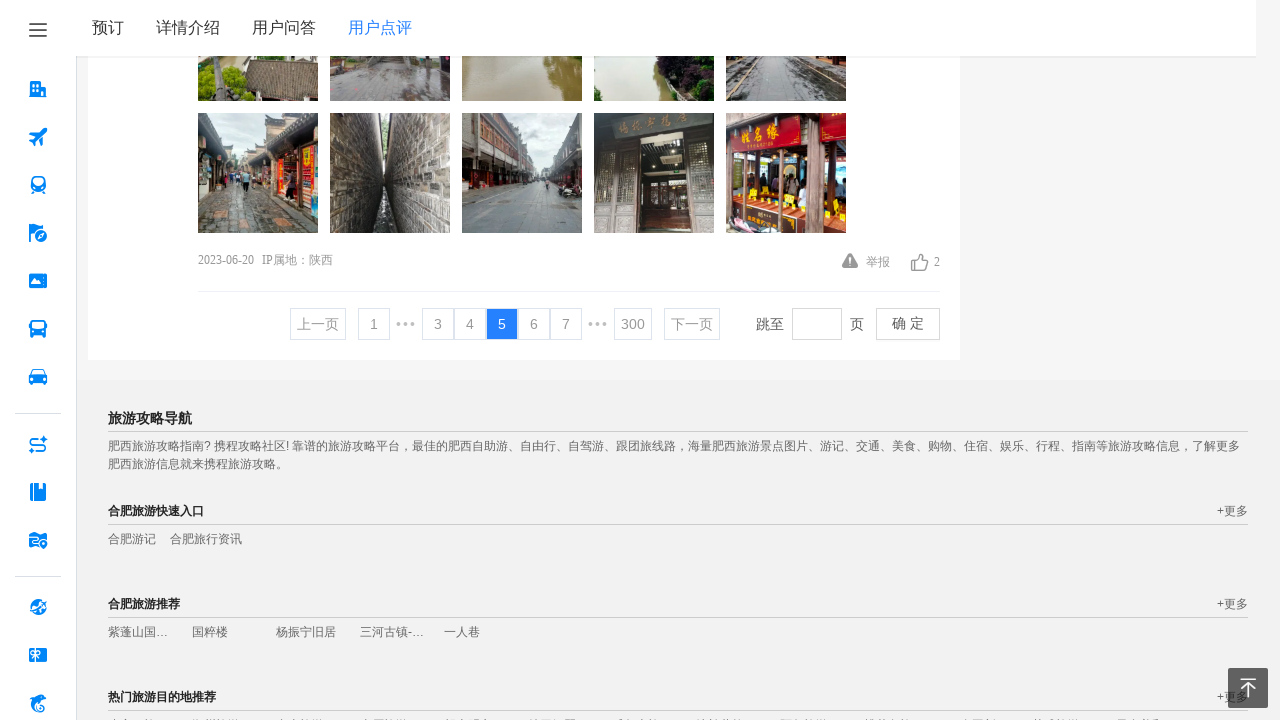